Tests browser window and tab handling by opening new tabs and windows, switching between them, and verifying navigation works correctly

Starting URL: https://demoqa.com/browser-windows

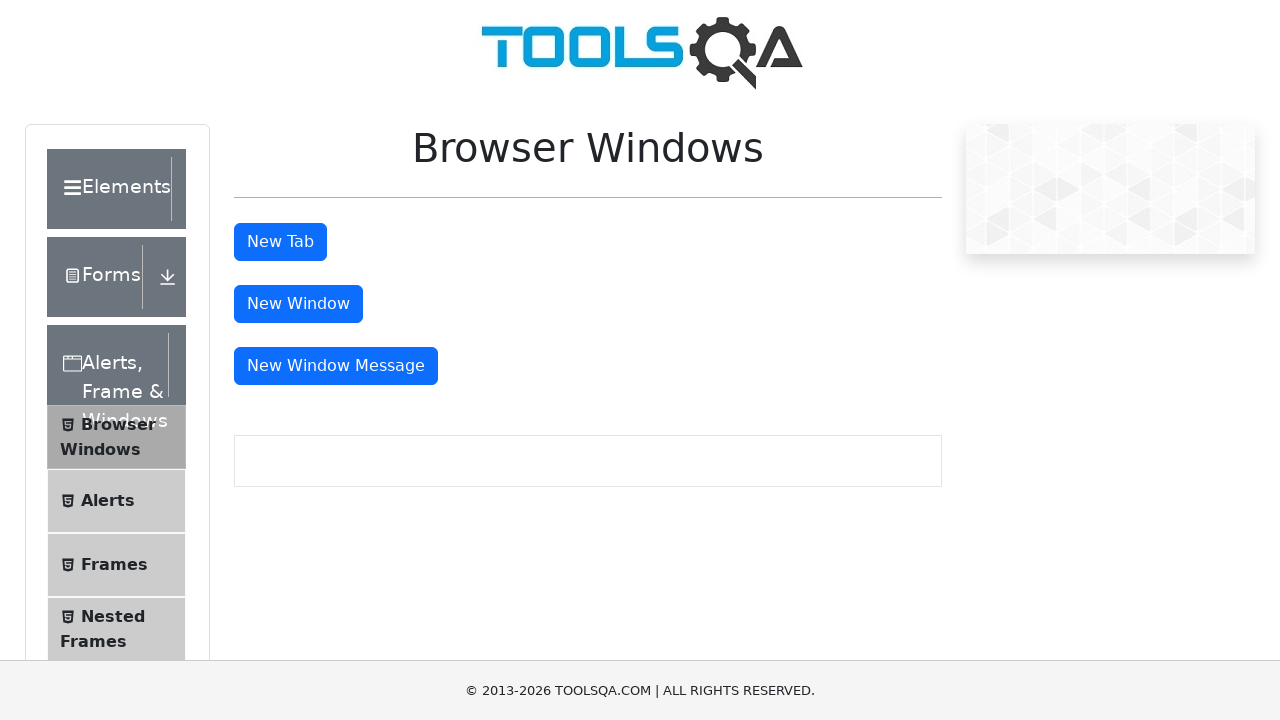

Clicked button to open new tab at (280, 242) on #tabButton
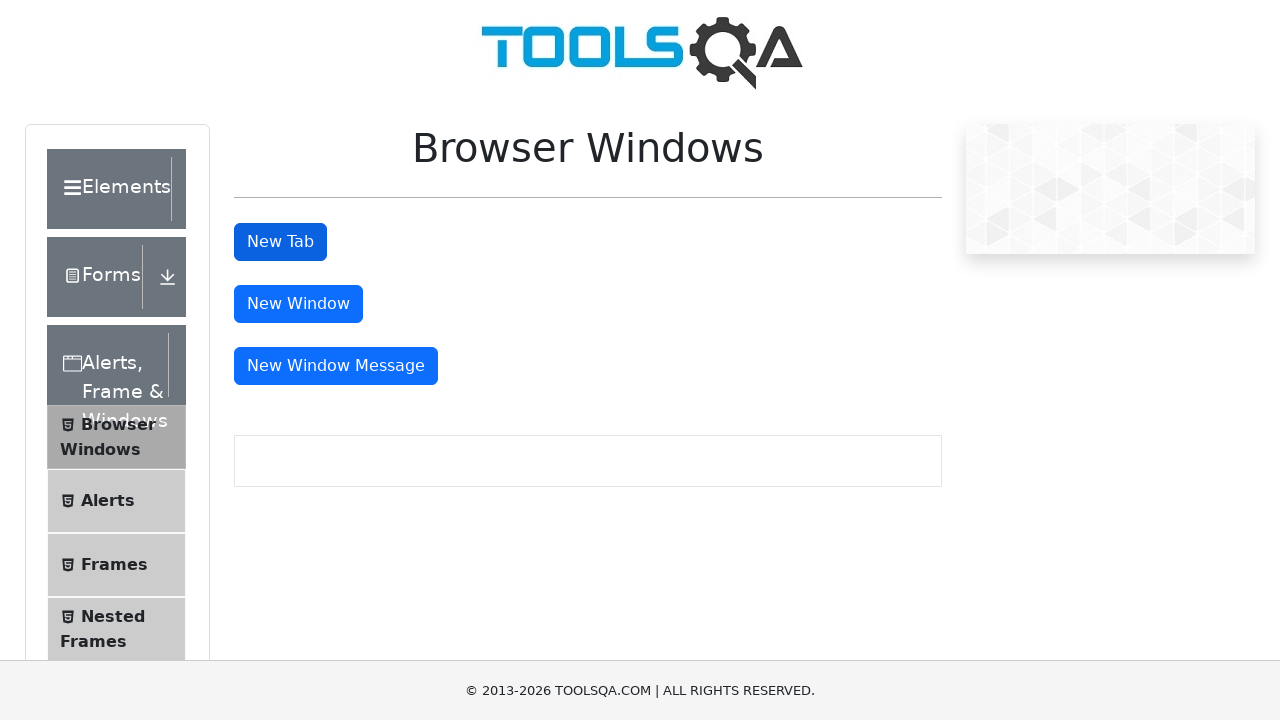

Waited 2 seconds for new tab to open
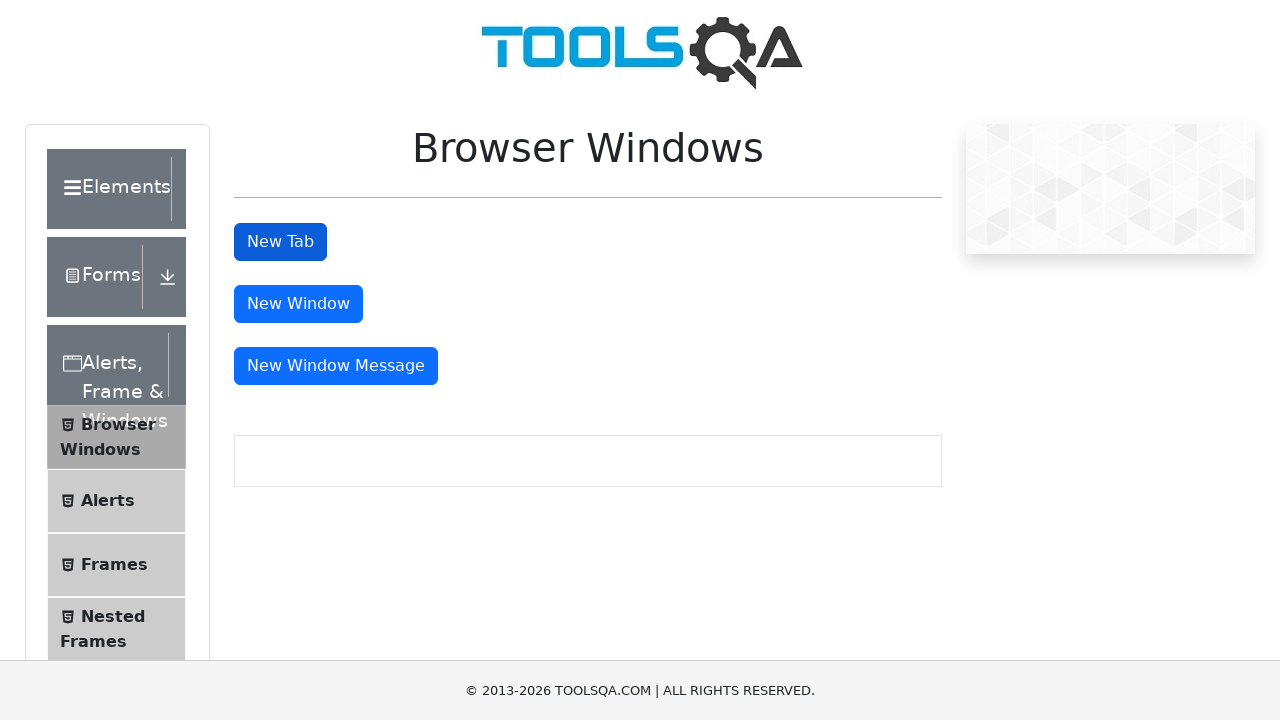

Retrieved browser context
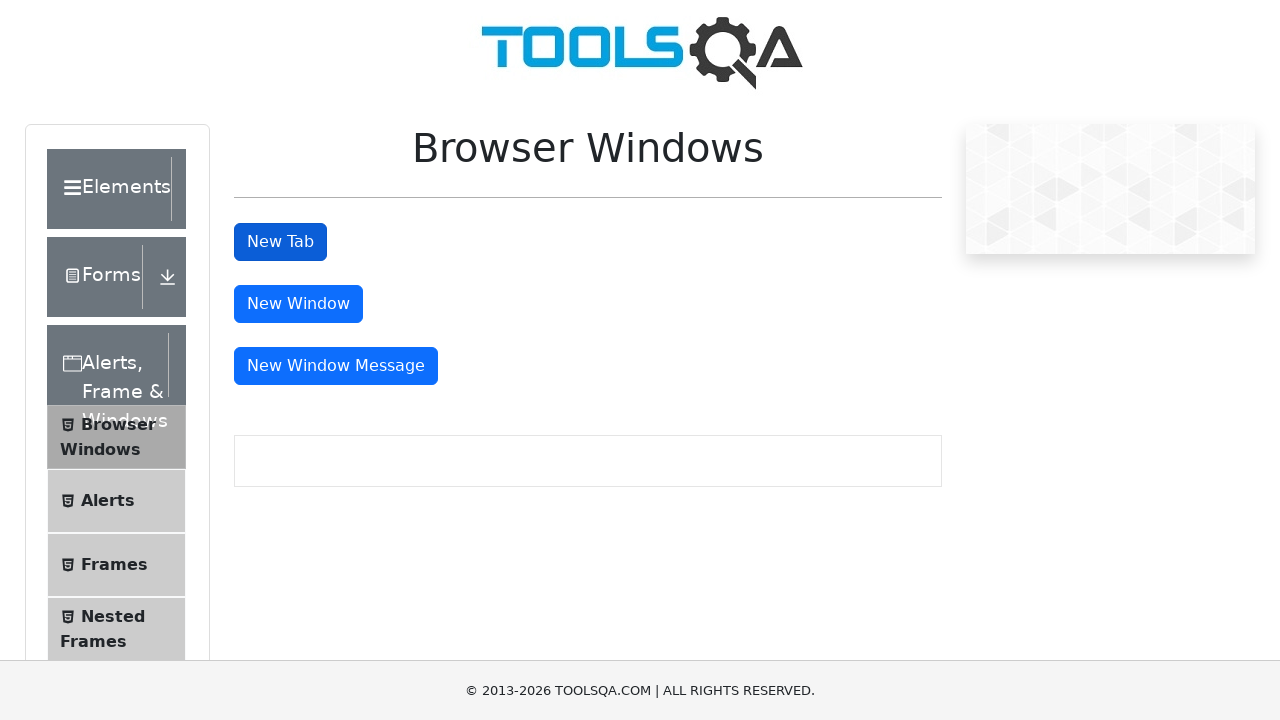

Retrieved all pages from context
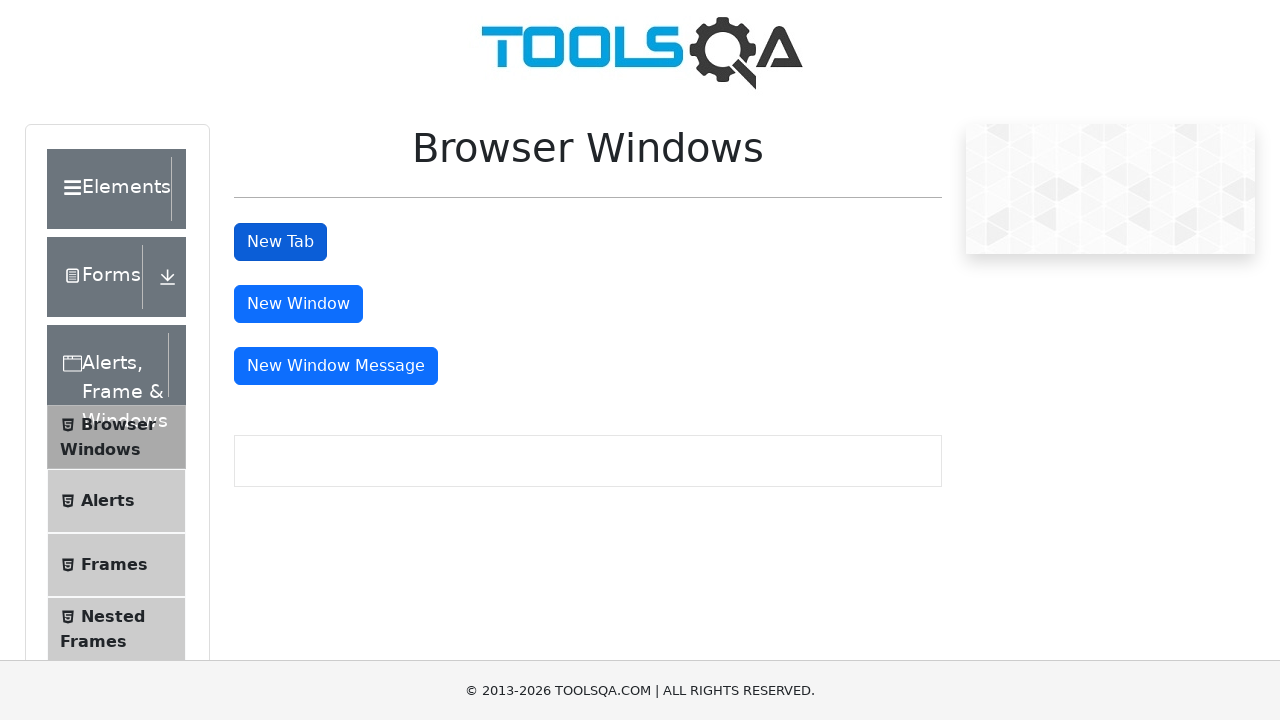

Selected new tab (second page)
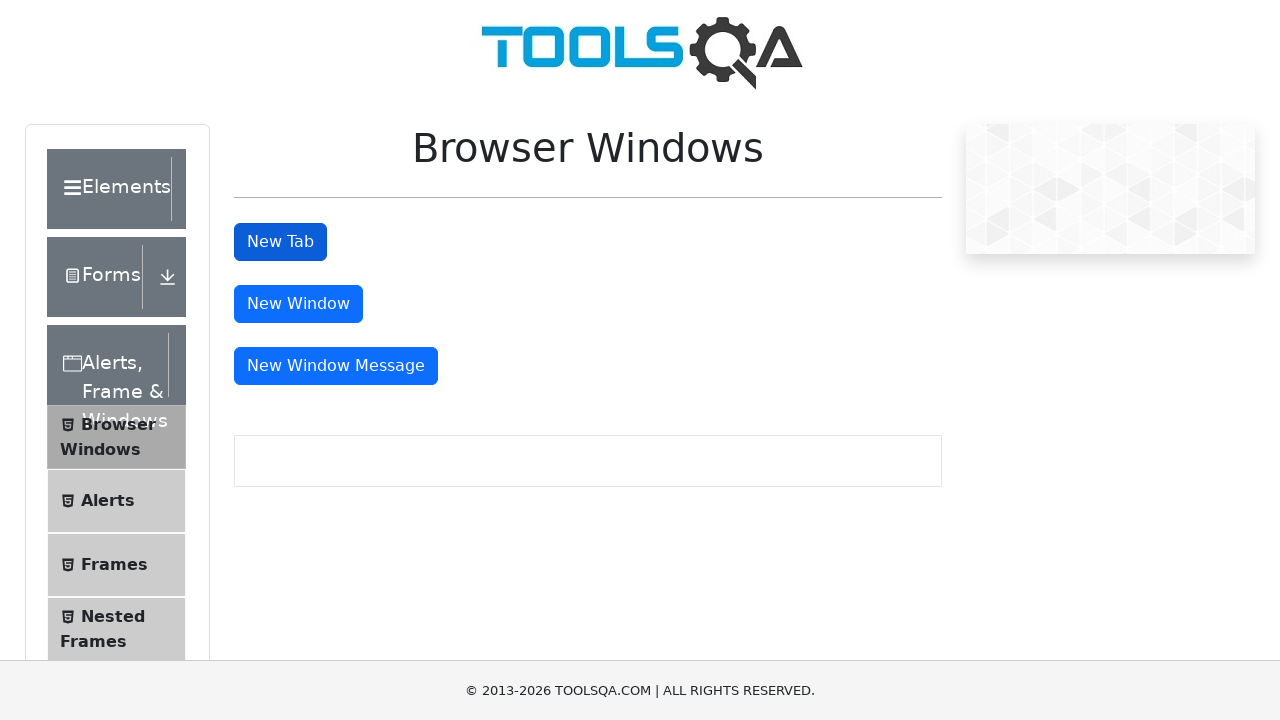

Logged new tab URL: https://demoqa.com/sample
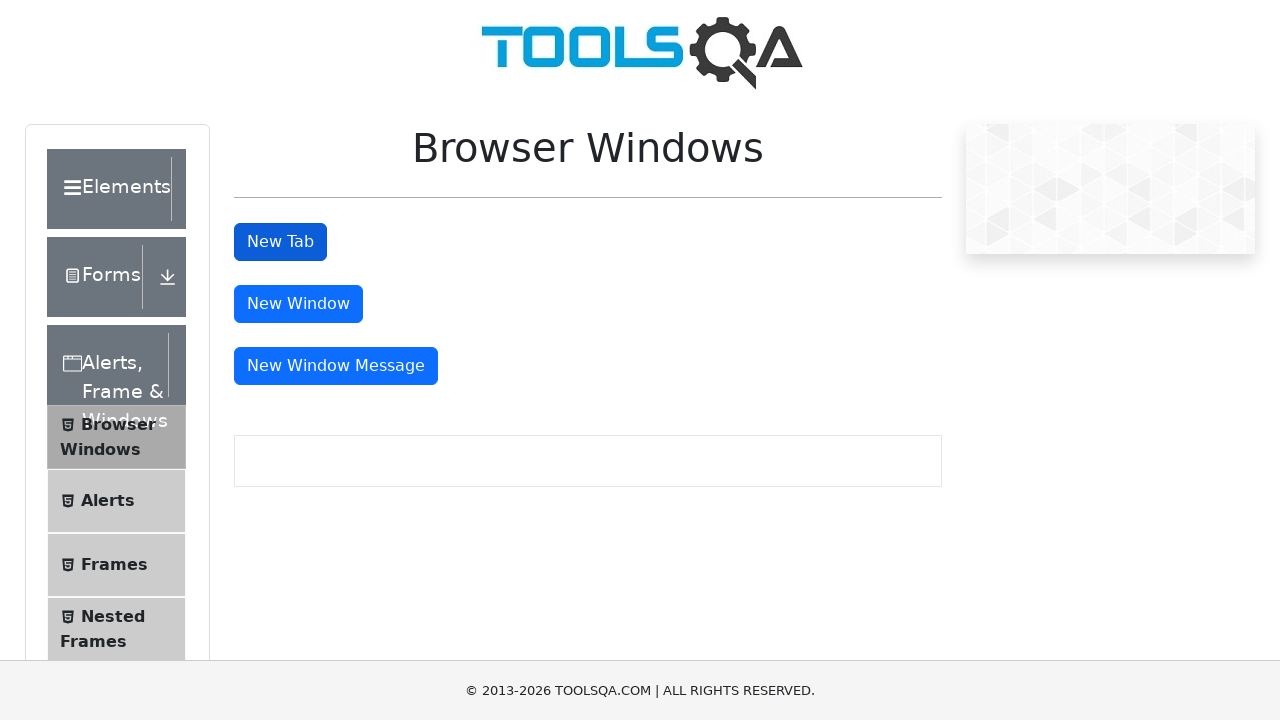

Closed new tab
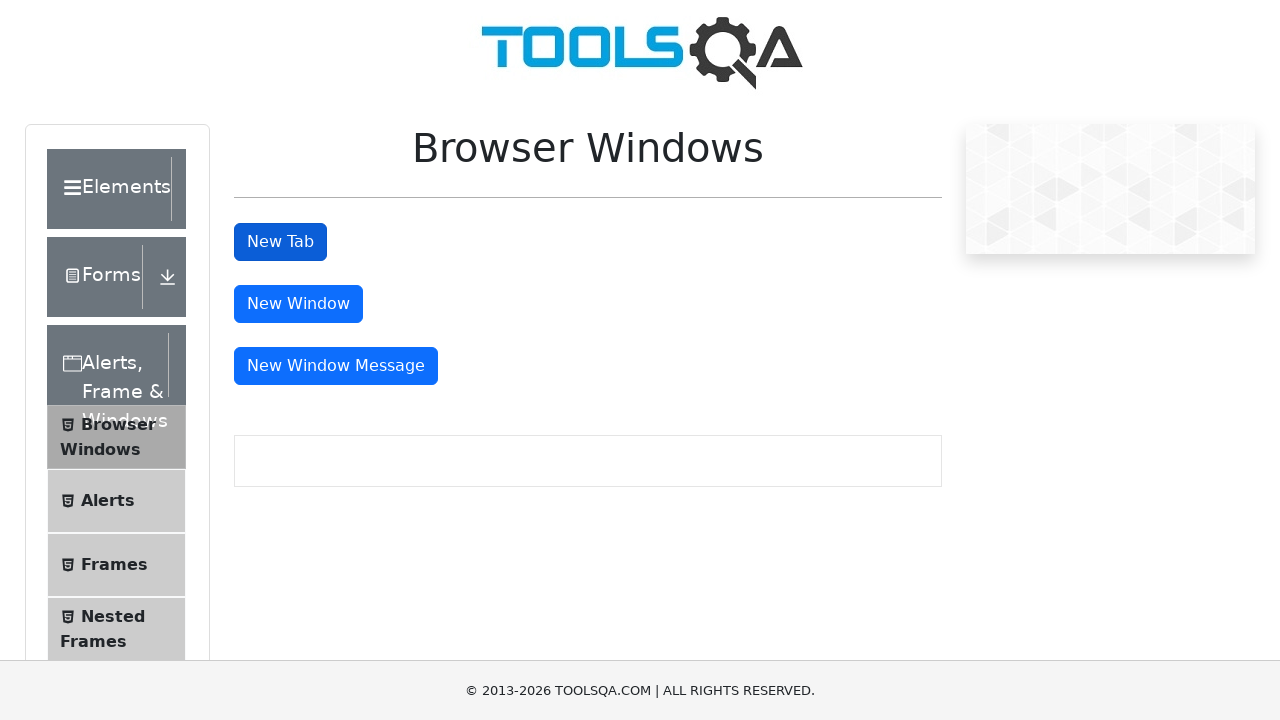

Waited 2 seconds before opening new window
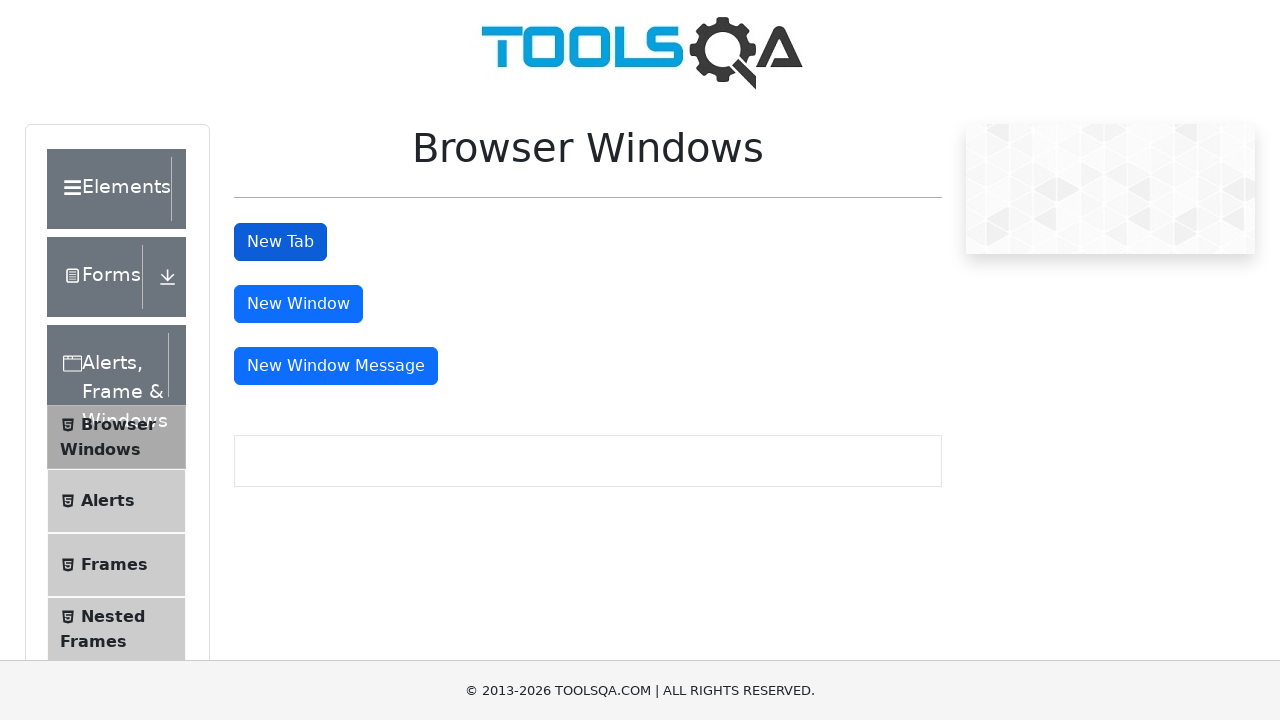

Clicked button to open new window at (298, 304) on #windowButton
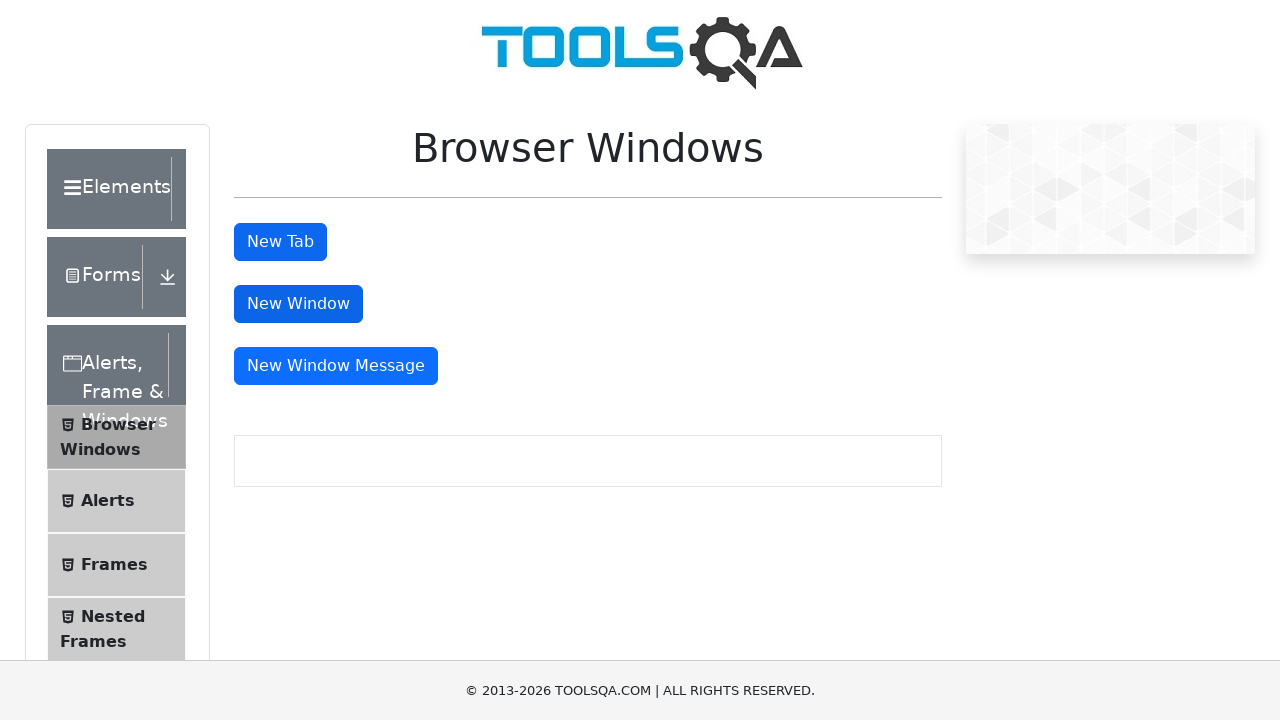

Waited 2 seconds for new window to open
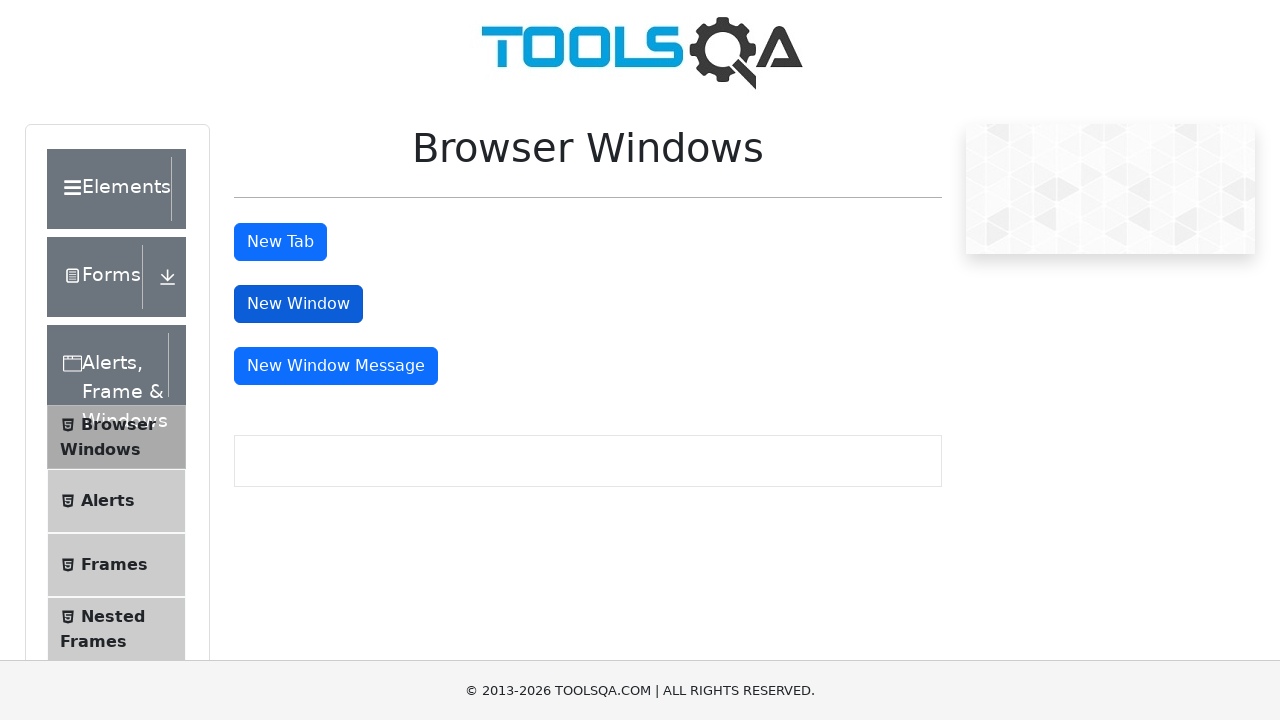

Retrieved updated list of pages
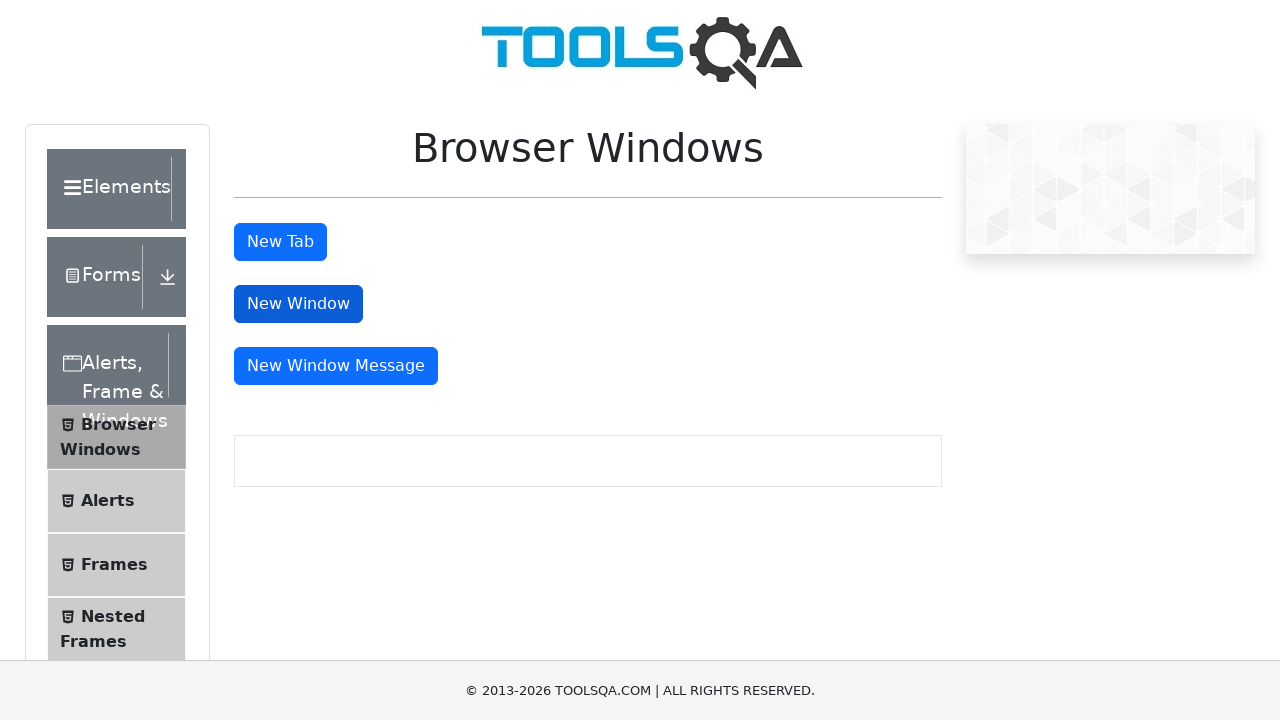

Selected new window (last page)
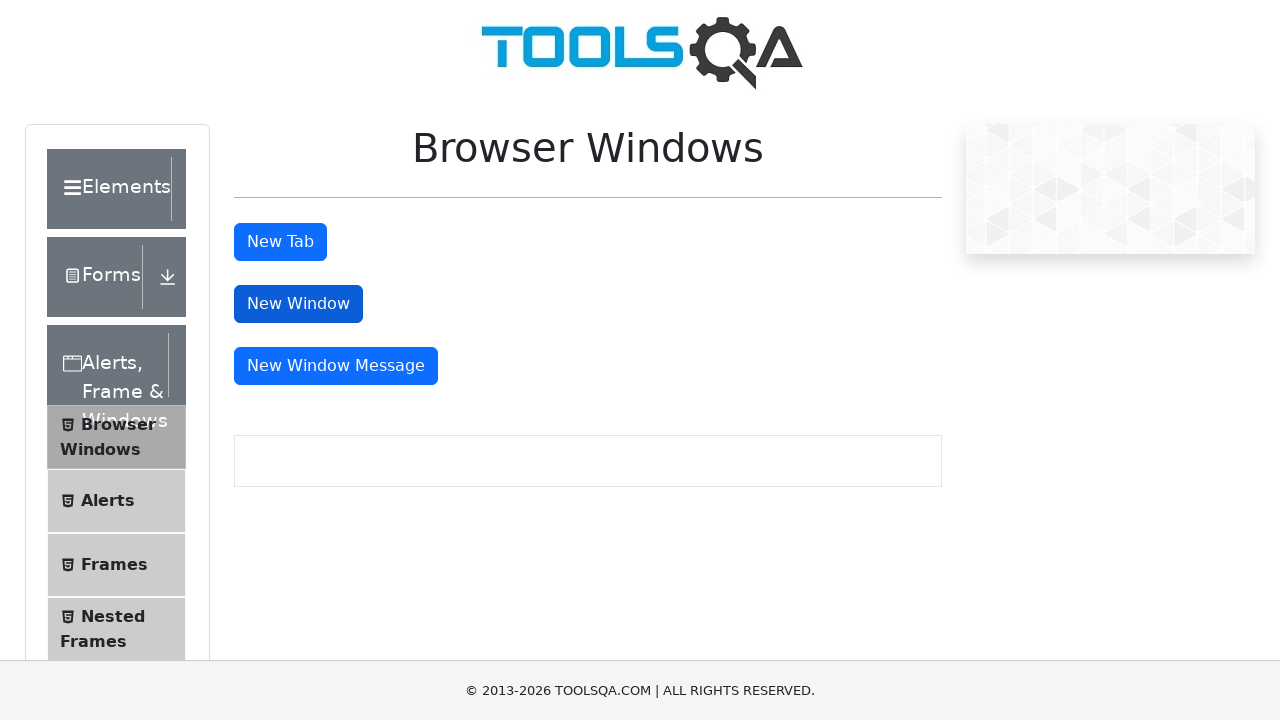

Logged new window URL: https://demoqa.com/sample
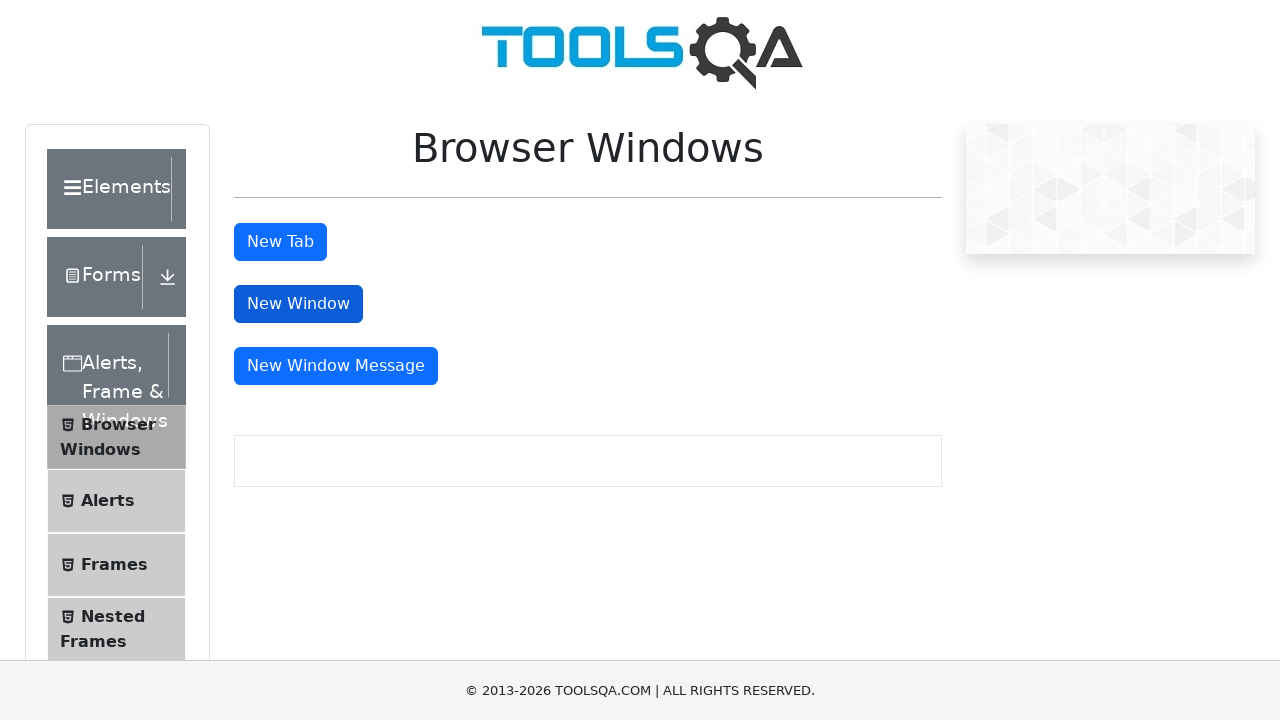

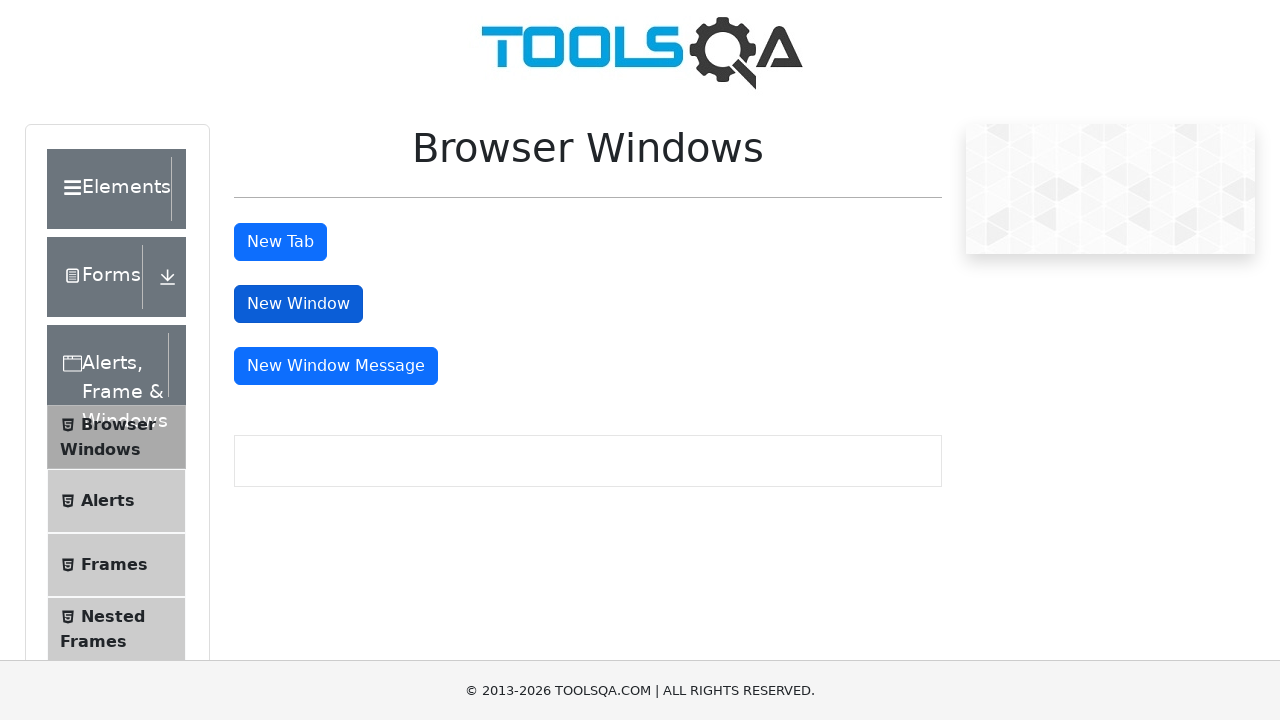